Tests checkbox functionality by navigating to the checkboxes page and toggling checkbox states

Starting URL: http://the-internet.herokuapp.com

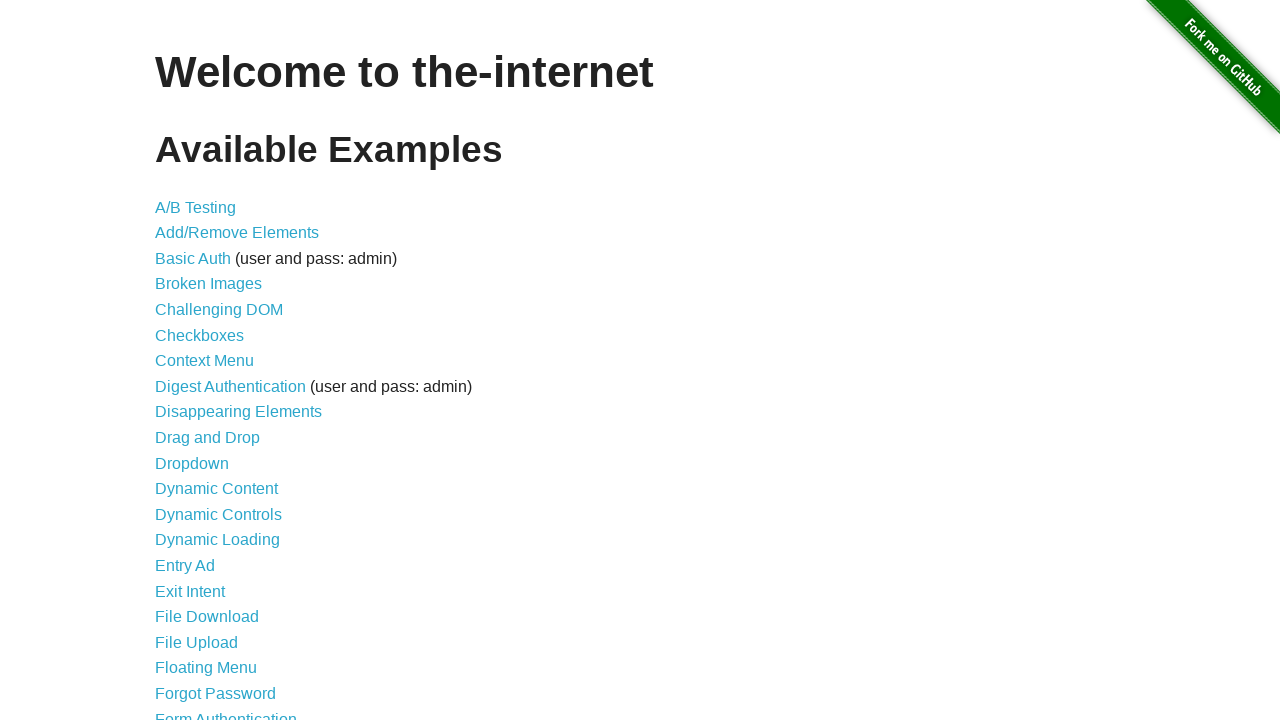

Clicked on Checkboxes link to navigate to checkboxes page at (200, 335) on text=Checkboxes
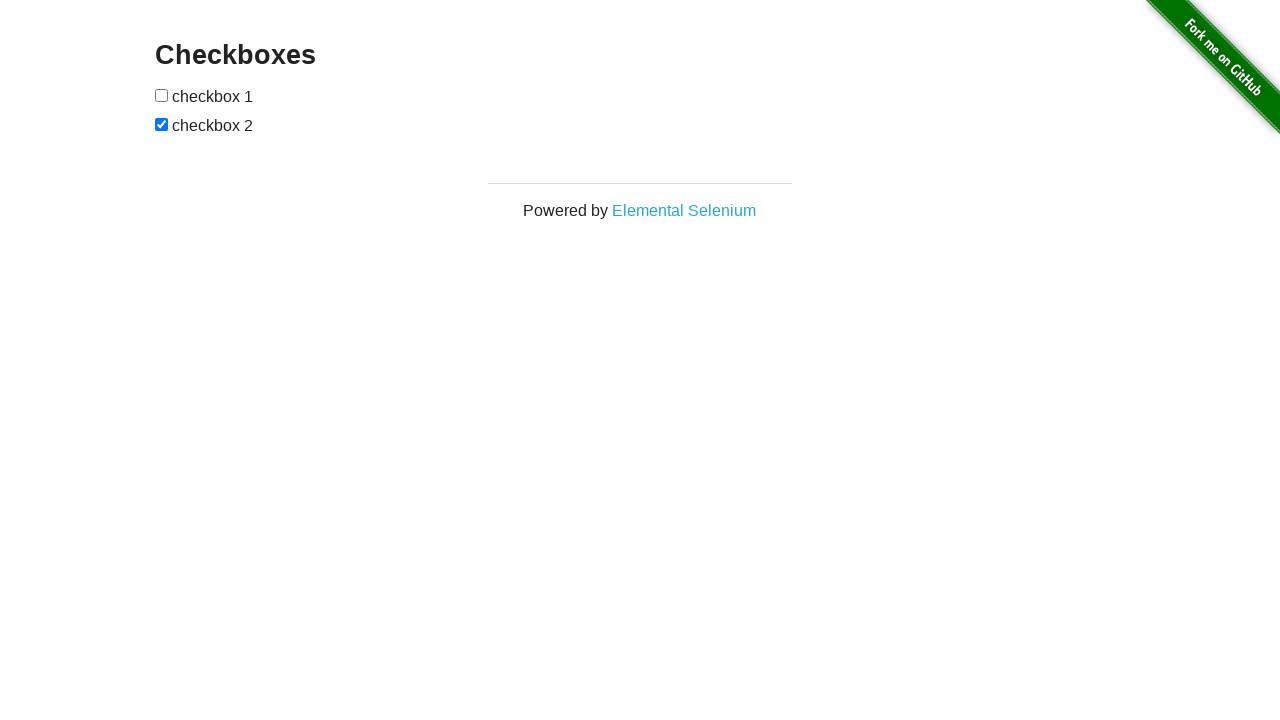

Toggled first checkbox state at (162, 95) on xpath=//div[@class='example']/form/input[1]
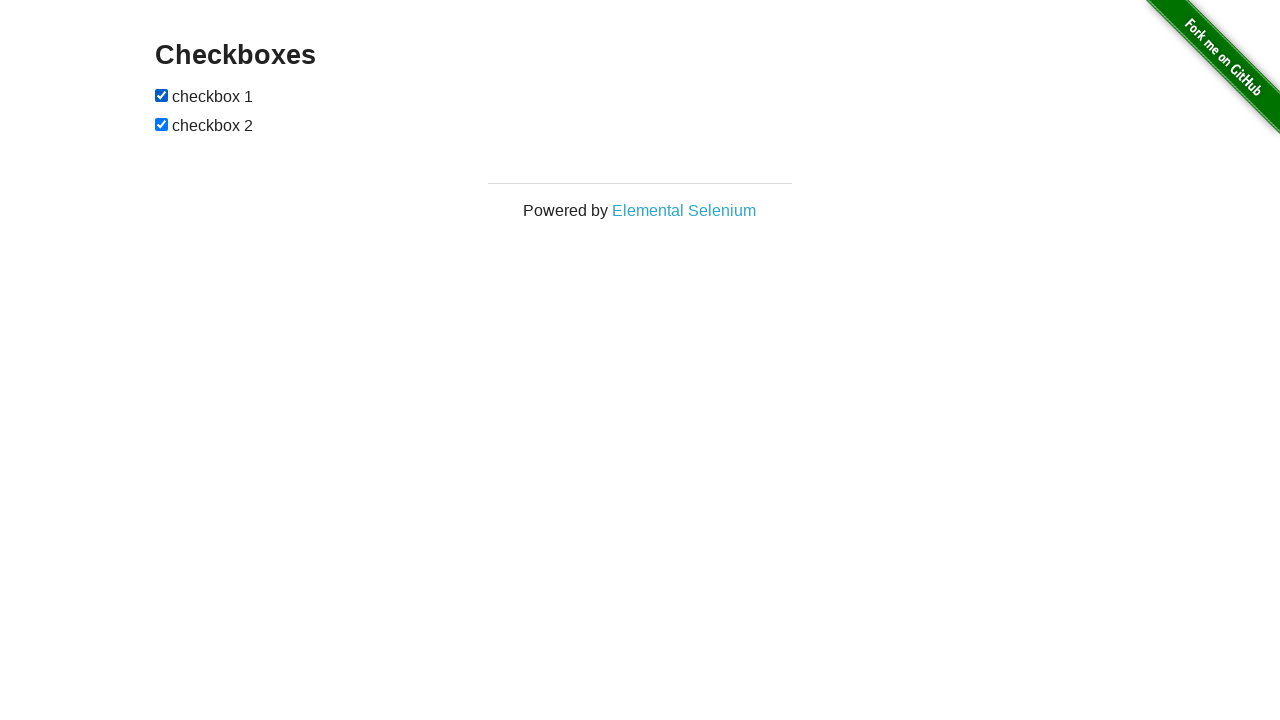

Toggled second checkbox state at (162, 124) on xpath=//div[@class='example']/form/input[2]
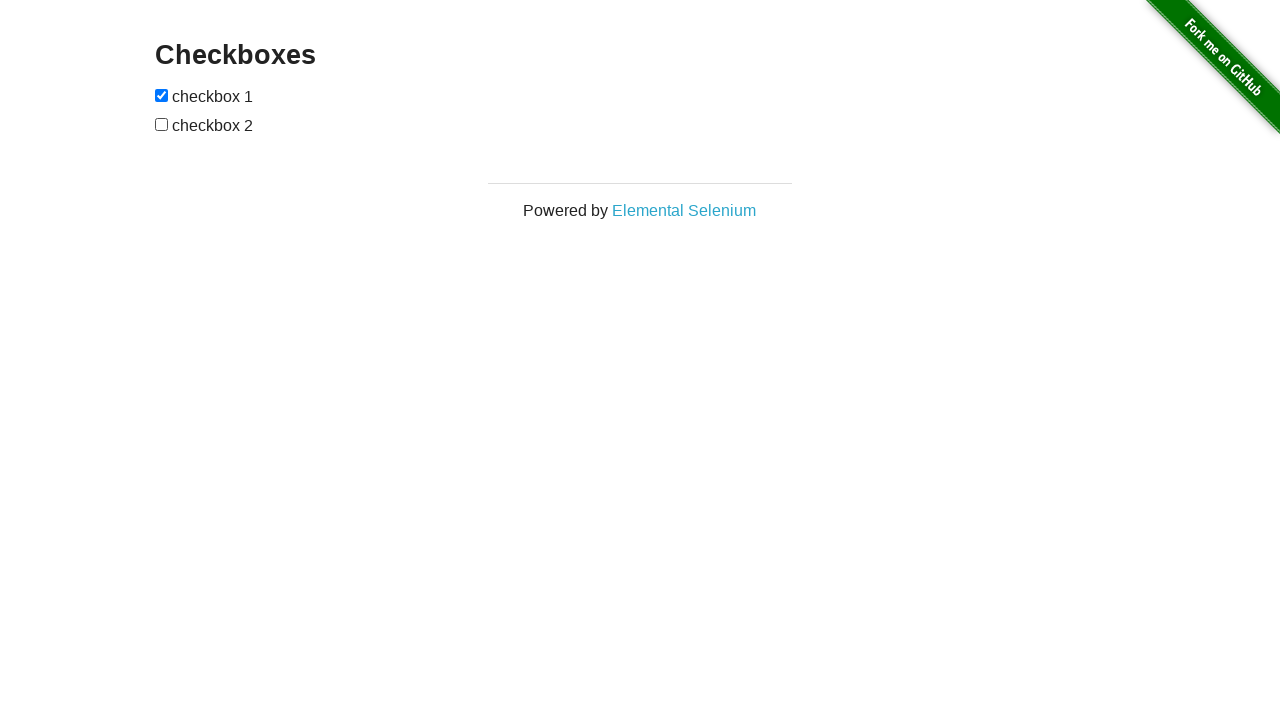

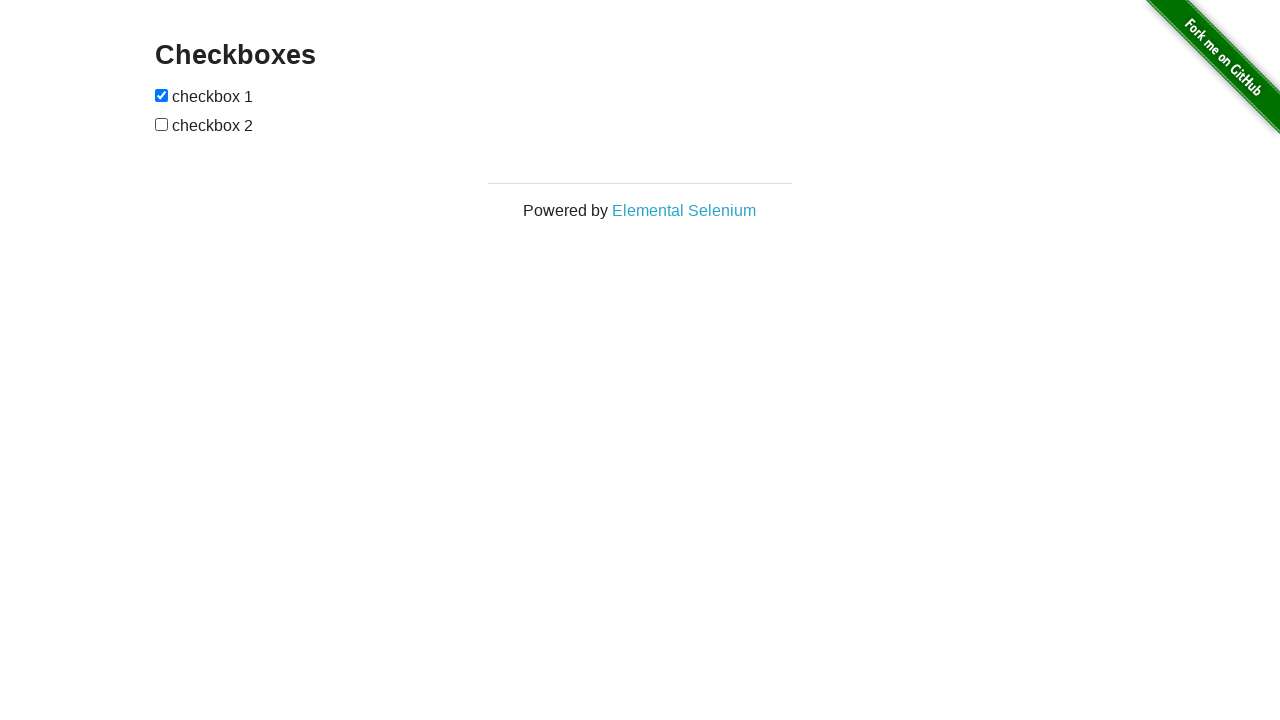